Tests various click actions including button clicks, canvas clicks at specific coordinates, and clicking multiple labels

Starting URL: https://example.cypress.io/commands/actions

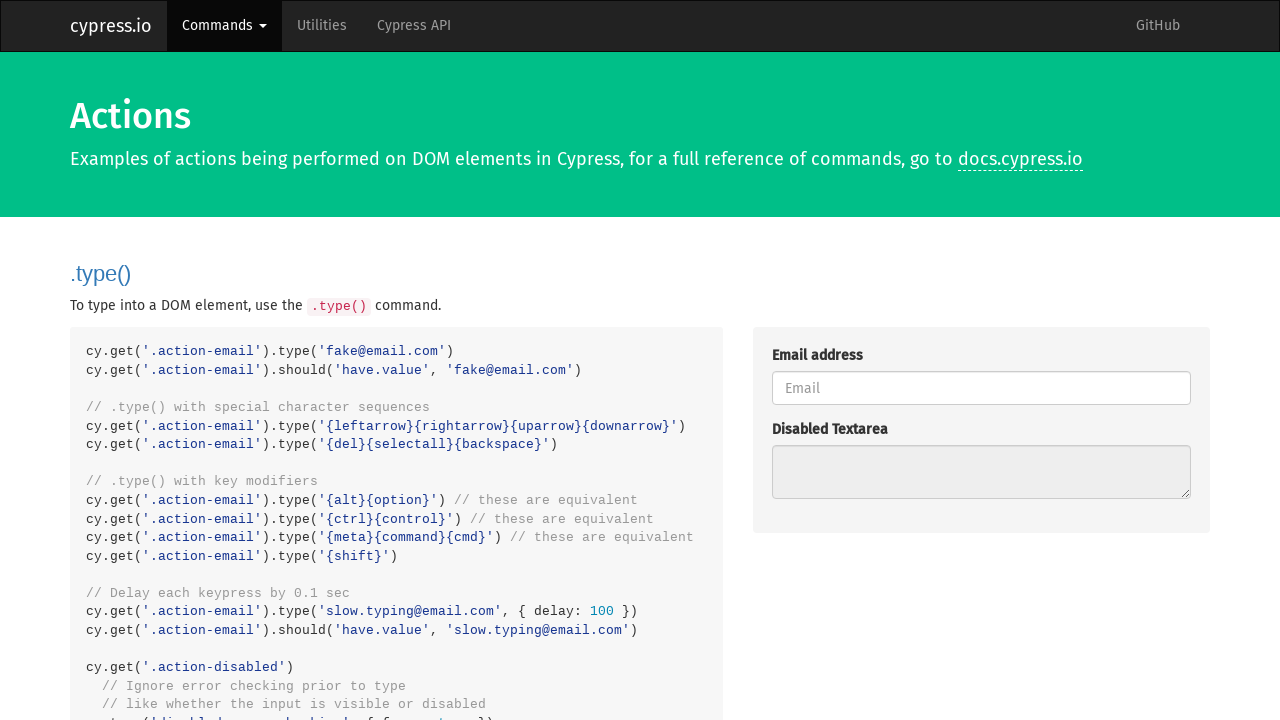

Clicked the action button at (884, 361) on .action-btn
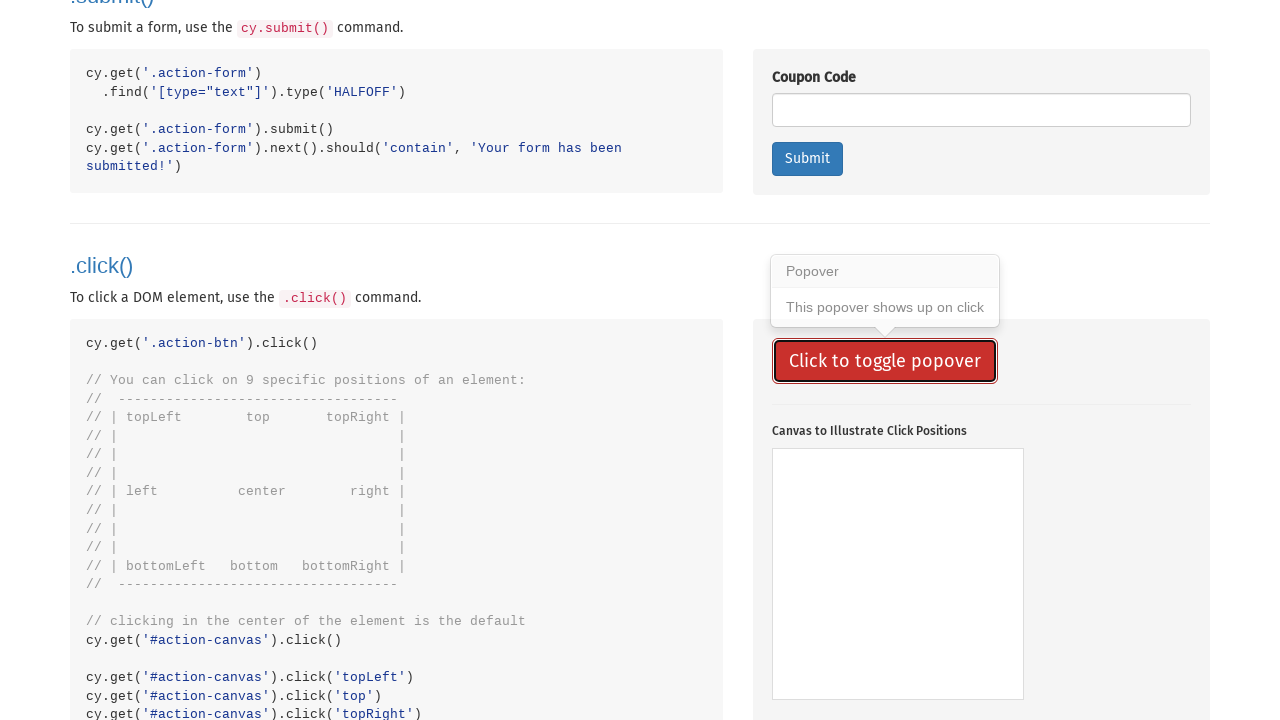

Clicked canvas at position (80, 75) at (852, 524) on #action-canvas
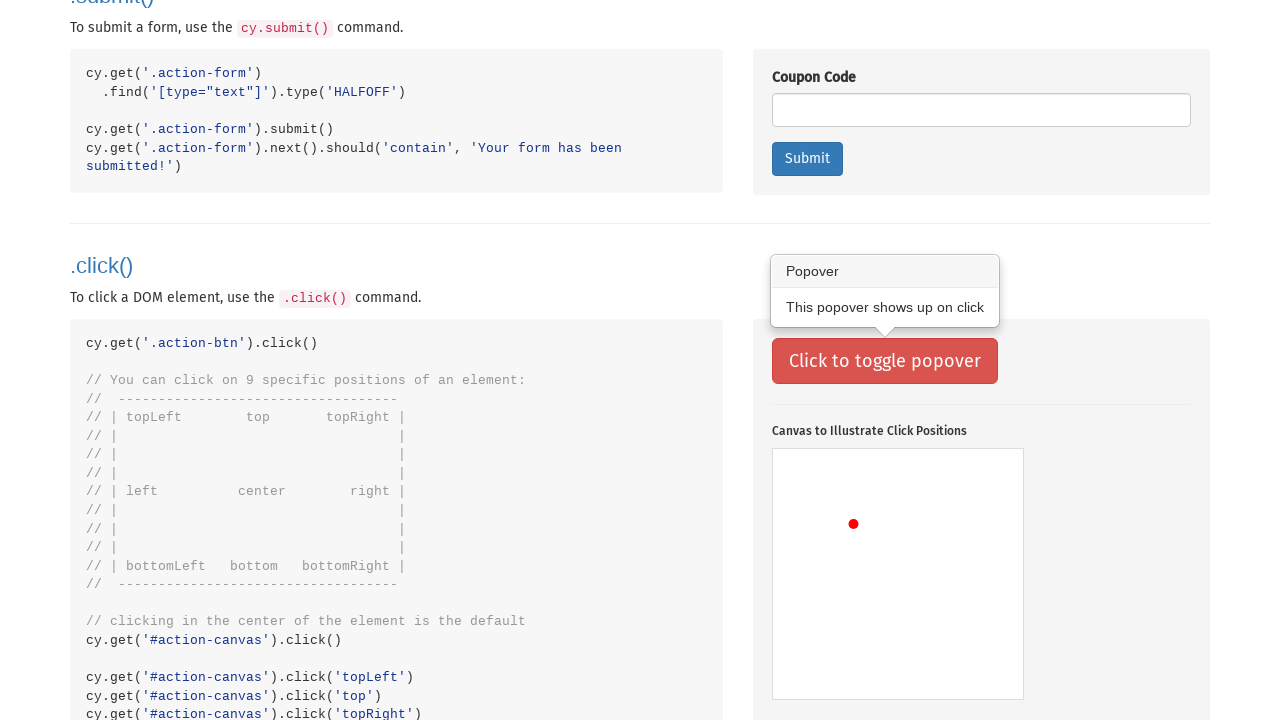

Clicked canvas at position (170, 75) at (942, 524) on #action-canvas
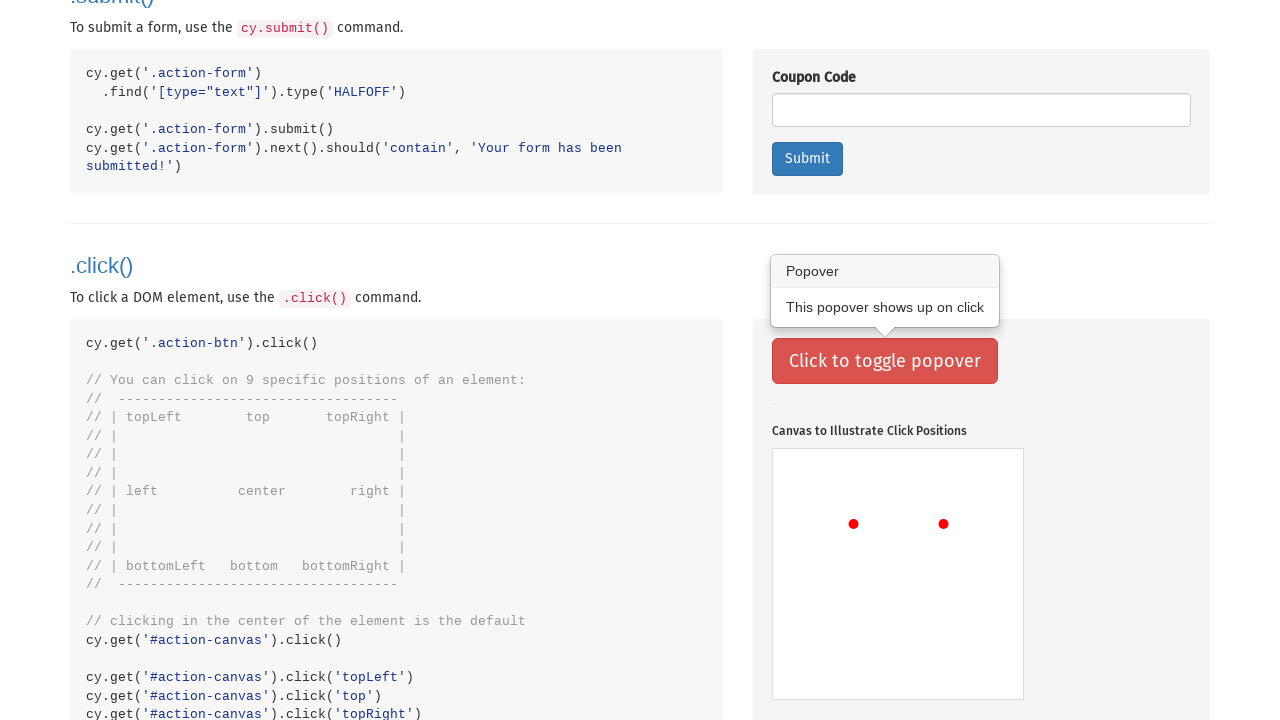

Clicked canvas at position (80, 165) at (852, 614) on #action-canvas
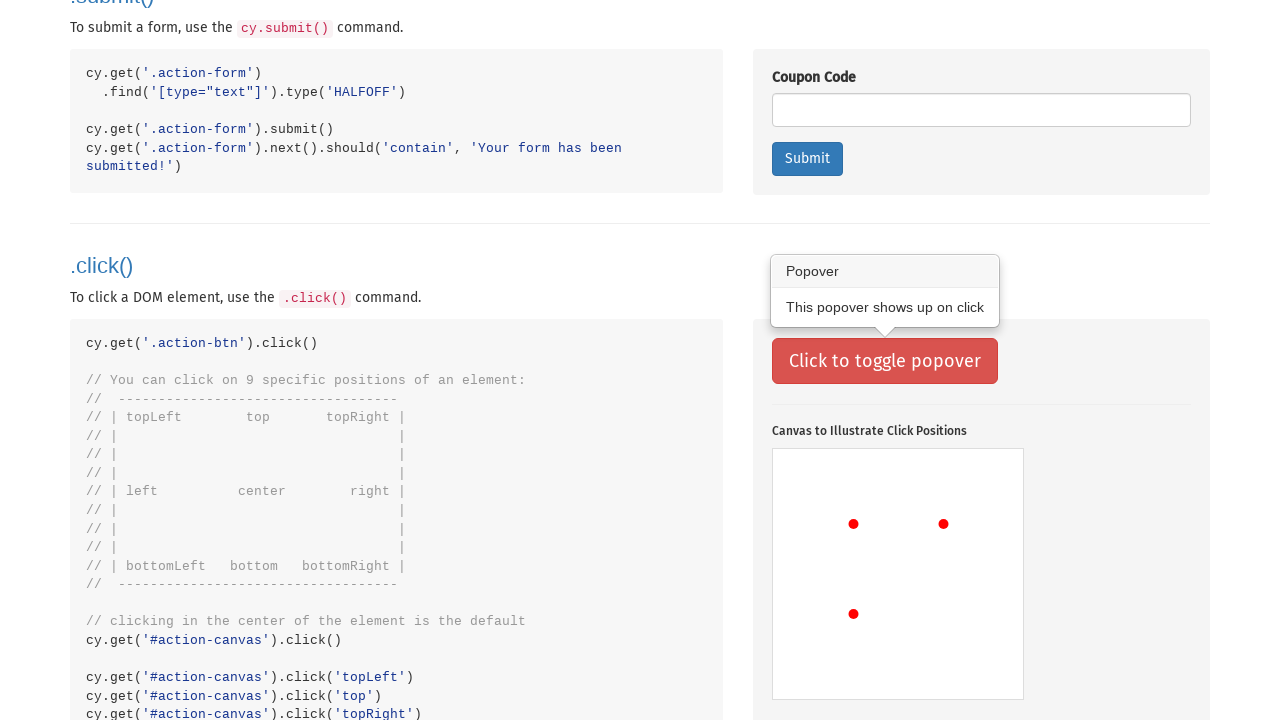

Clicked canvas at position (100, 185) at (872, 634) on #action-canvas
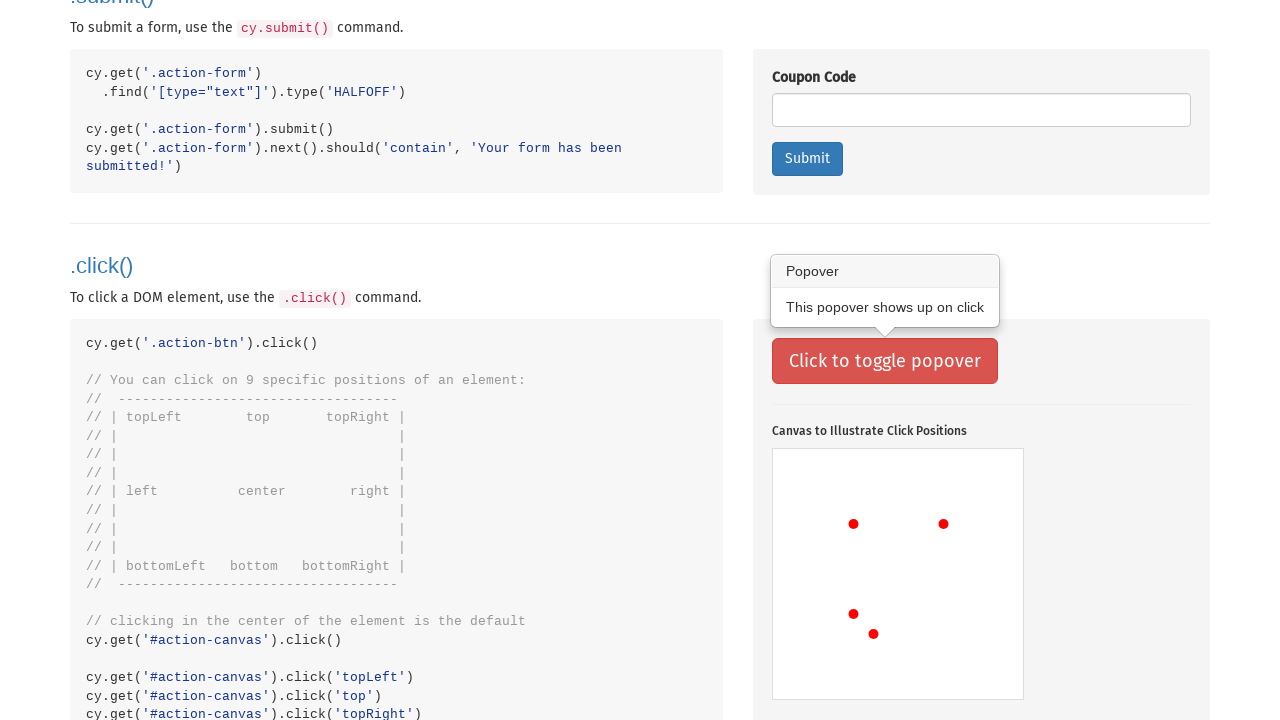

Clicked canvas at position (125, 190) at (898, 639) on #action-canvas
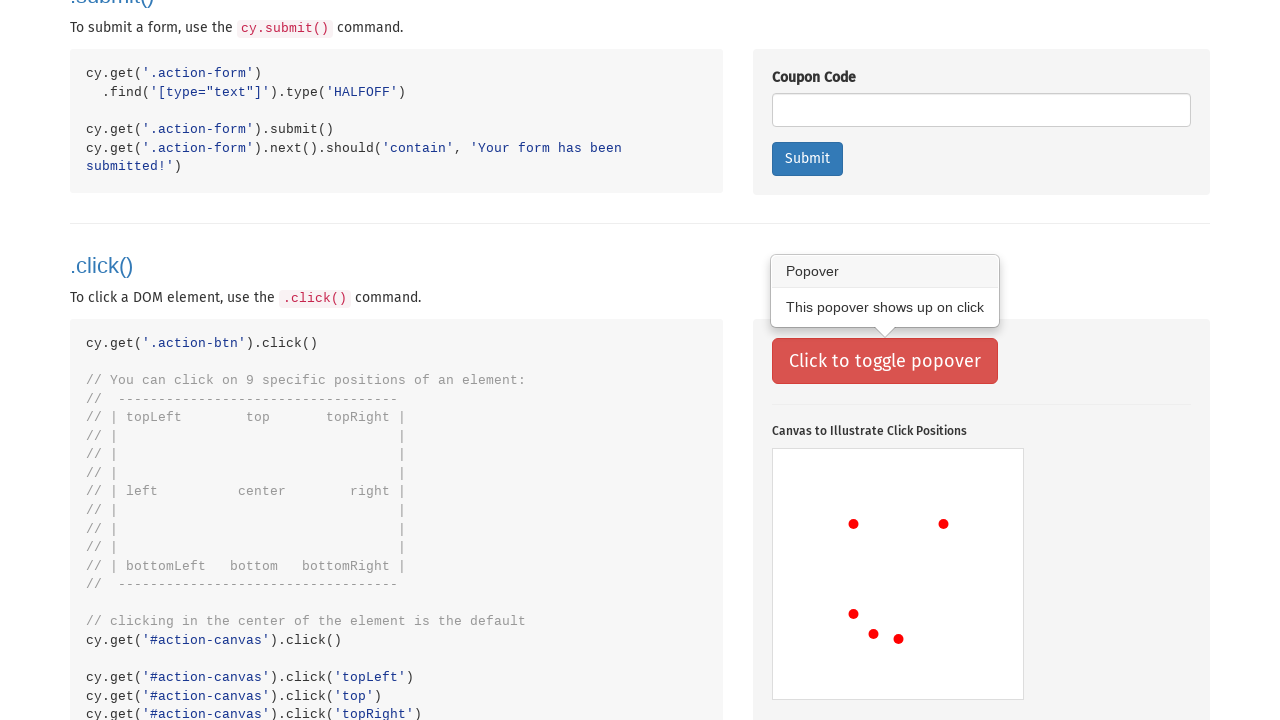

Clicked canvas at position (150, 185) at (922, 634) on #action-canvas
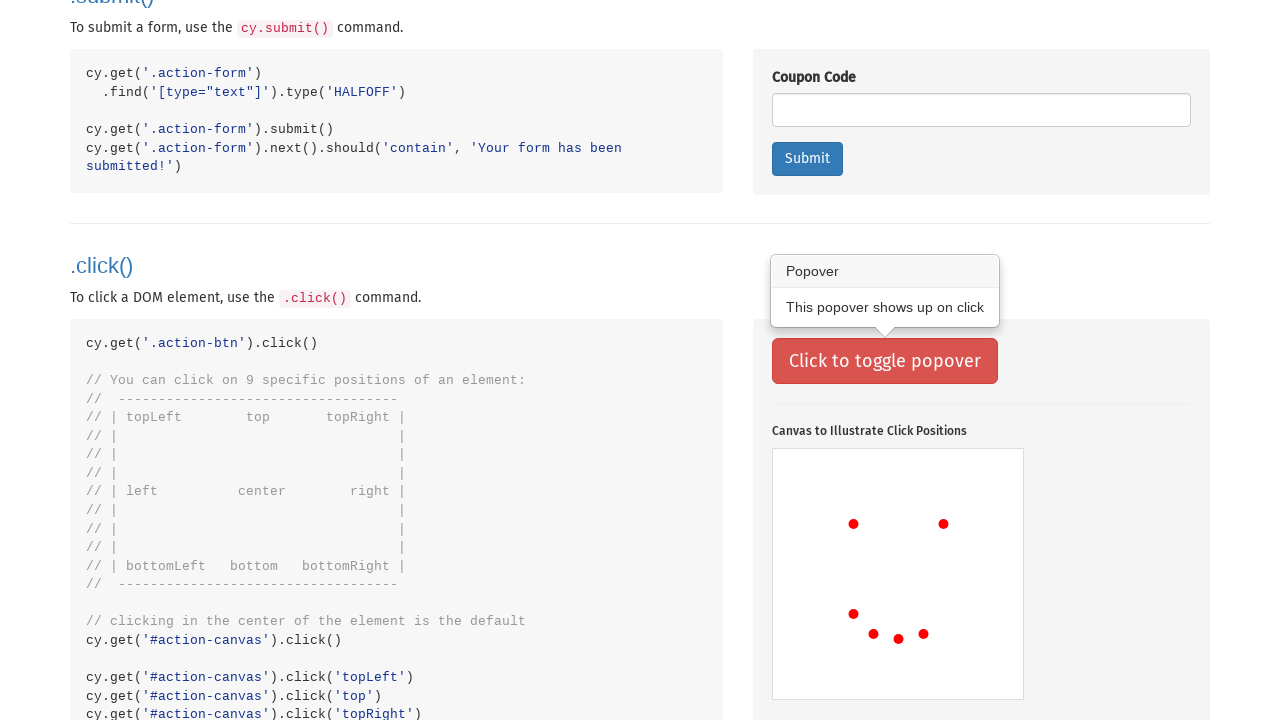

Clicked canvas at position (170, 165) at (942, 614) on #action-canvas
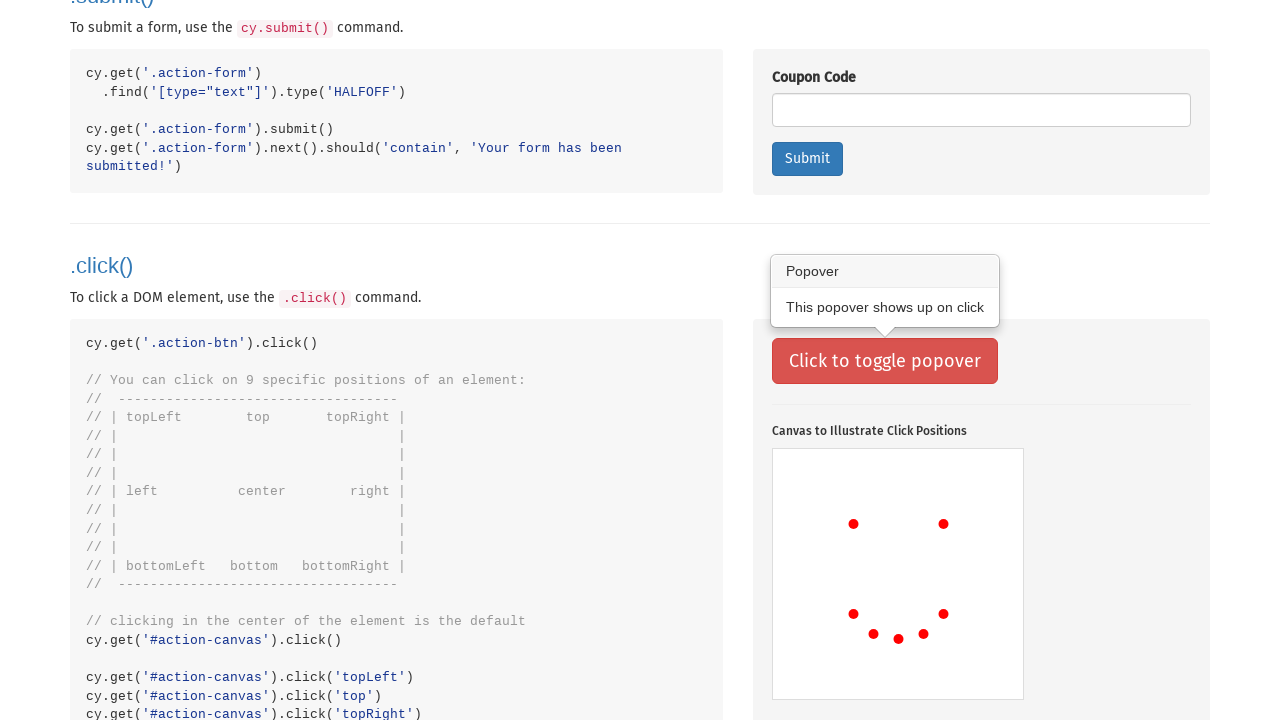

Clicked label element 1 of 6 at (798, 359) on .action-labels>.label >> nth=0
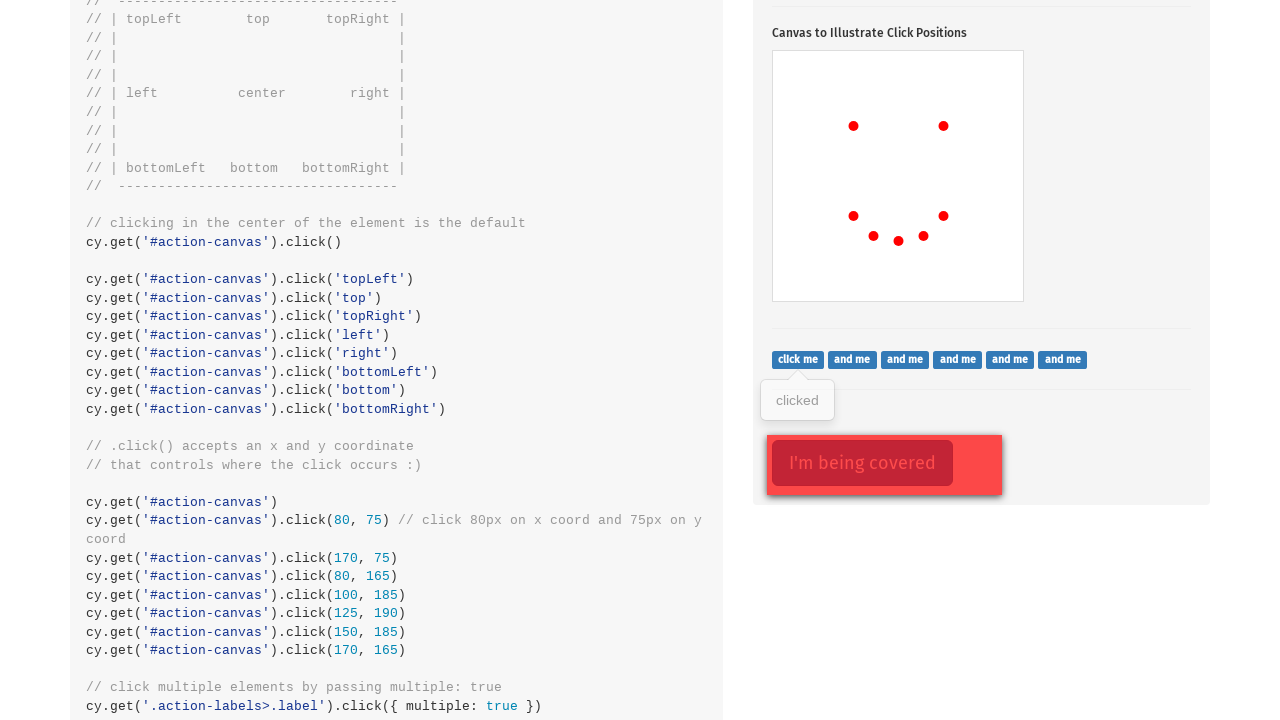

Clicked label element 2 of 6 at (852, 359) on .action-labels>.label >> nth=1
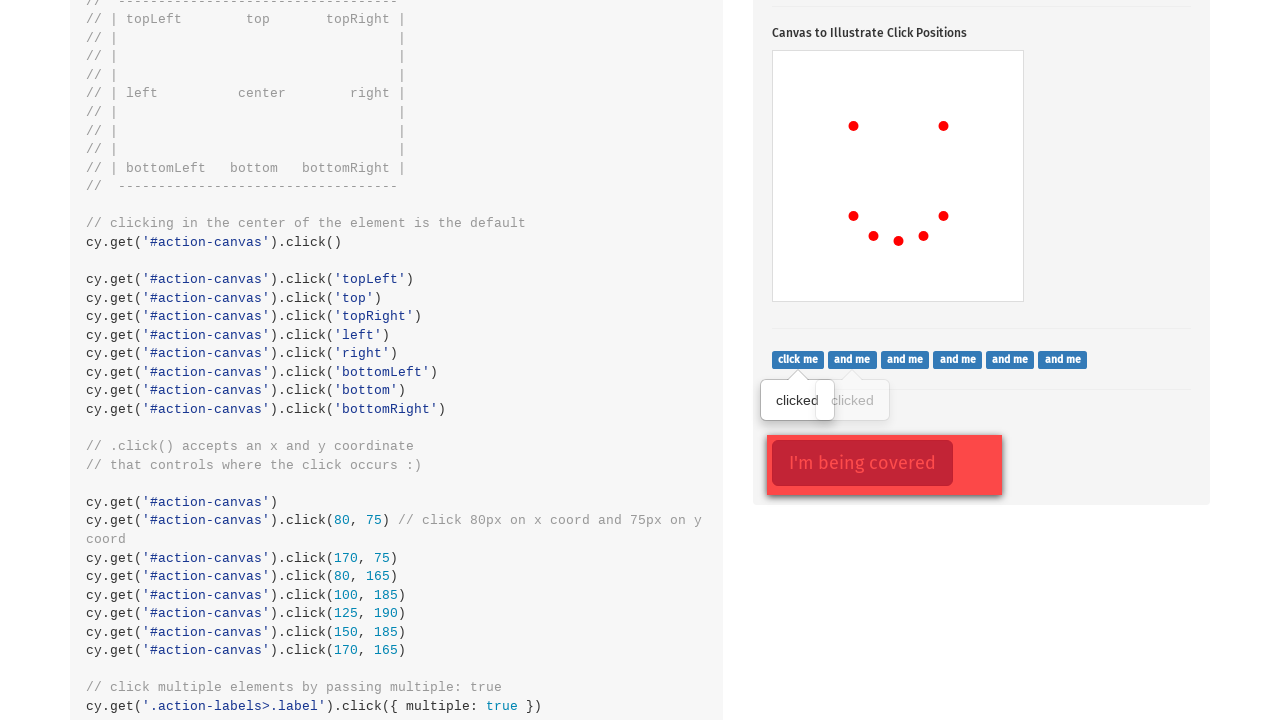

Clicked label element 3 of 6 at (905, 359) on .action-labels>.label >> nth=2
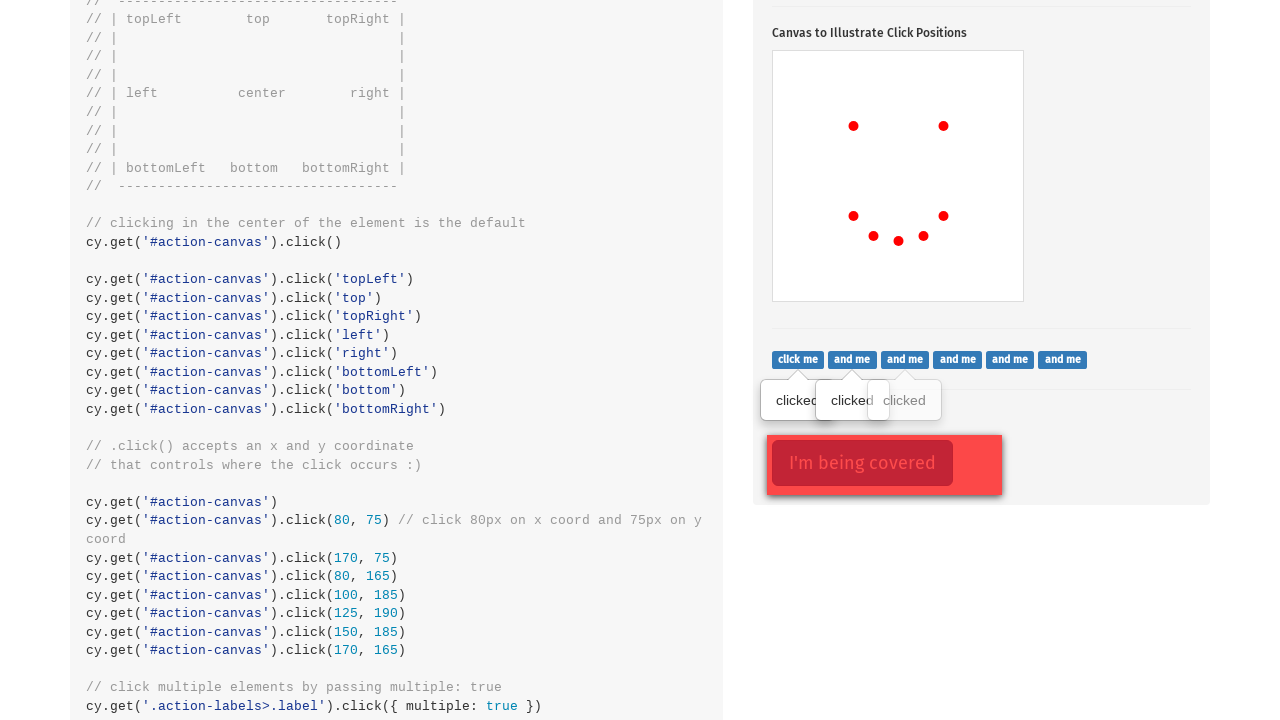

Clicked label element 4 of 6 at (958, 359) on .action-labels>.label >> nth=3
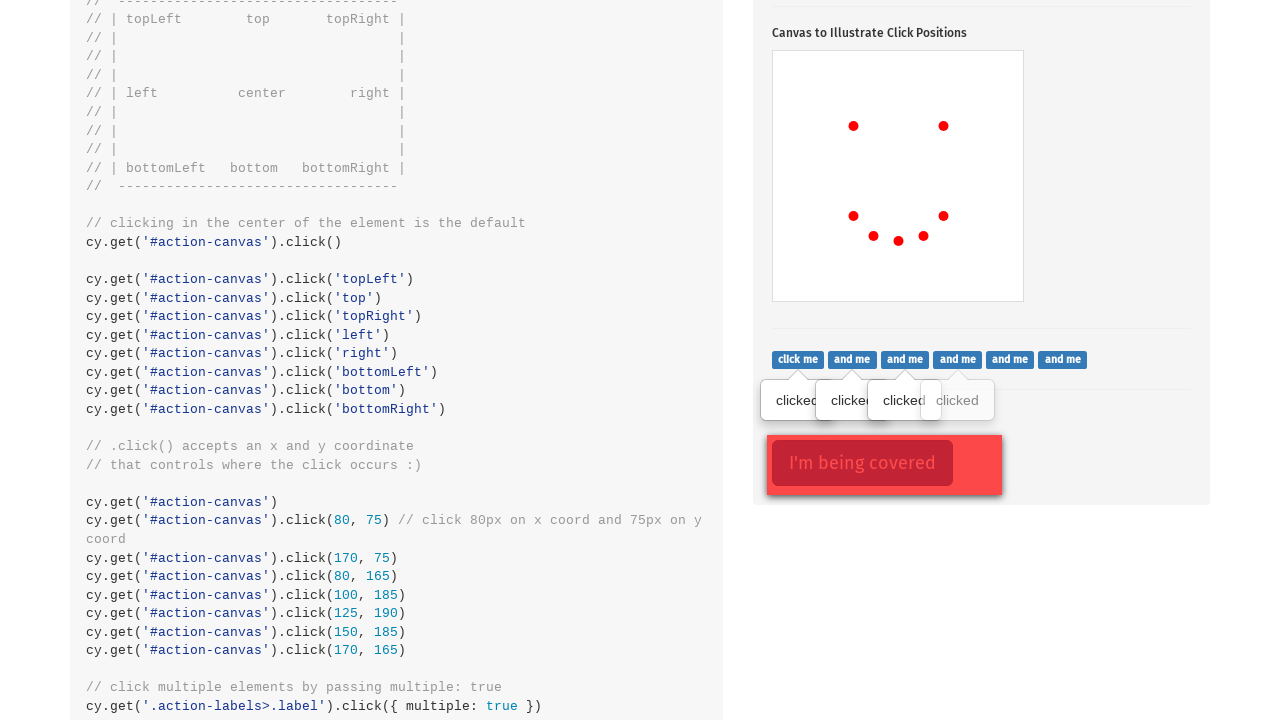

Clicked label element 5 of 6 at (1010, 359) on .action-labels>.label >> nth=4
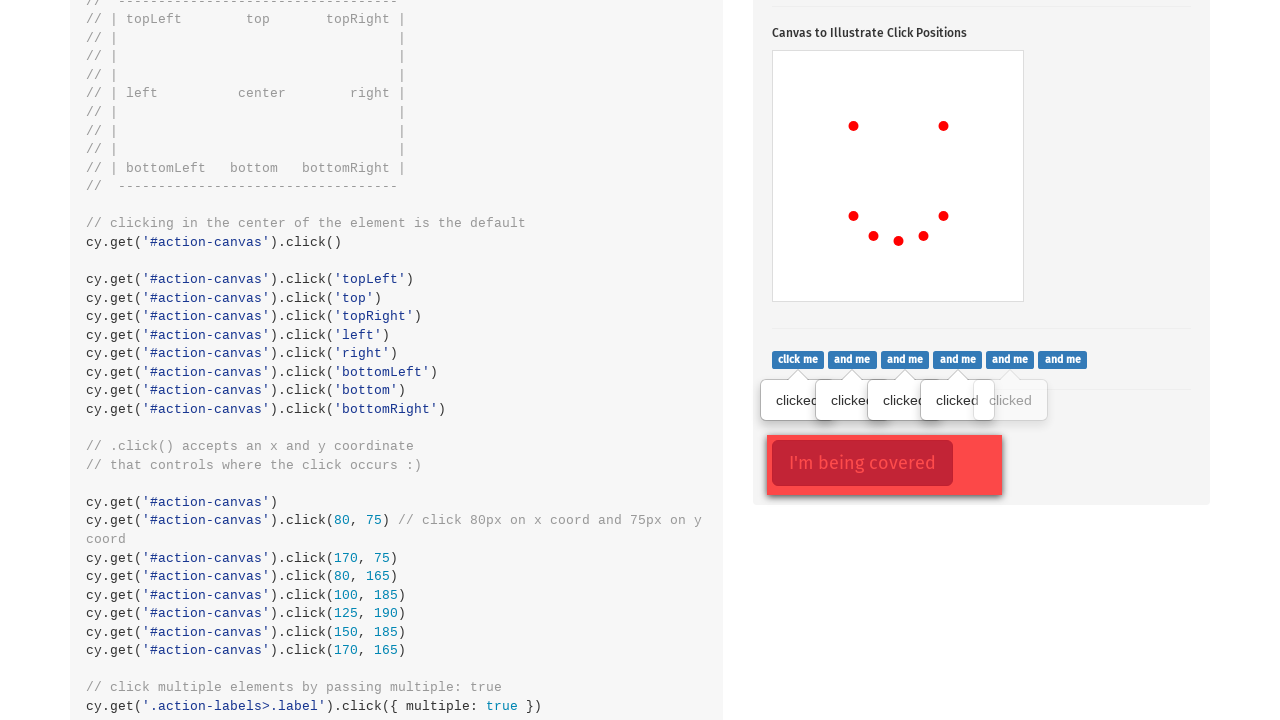

Clicked label element 6 of 6 at (1063, 359) on .action-labels>.label >> nth=5
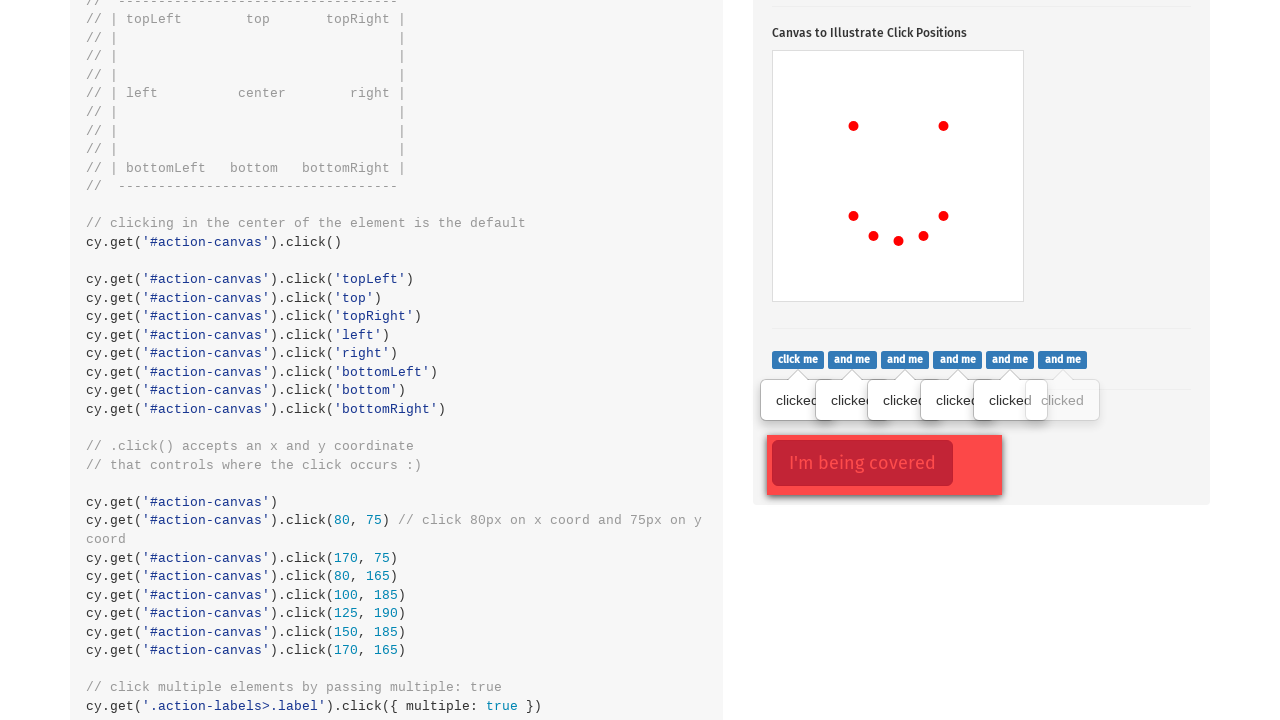

Force clicked the opacity button at (862, 463) on .action-opacity>.btn
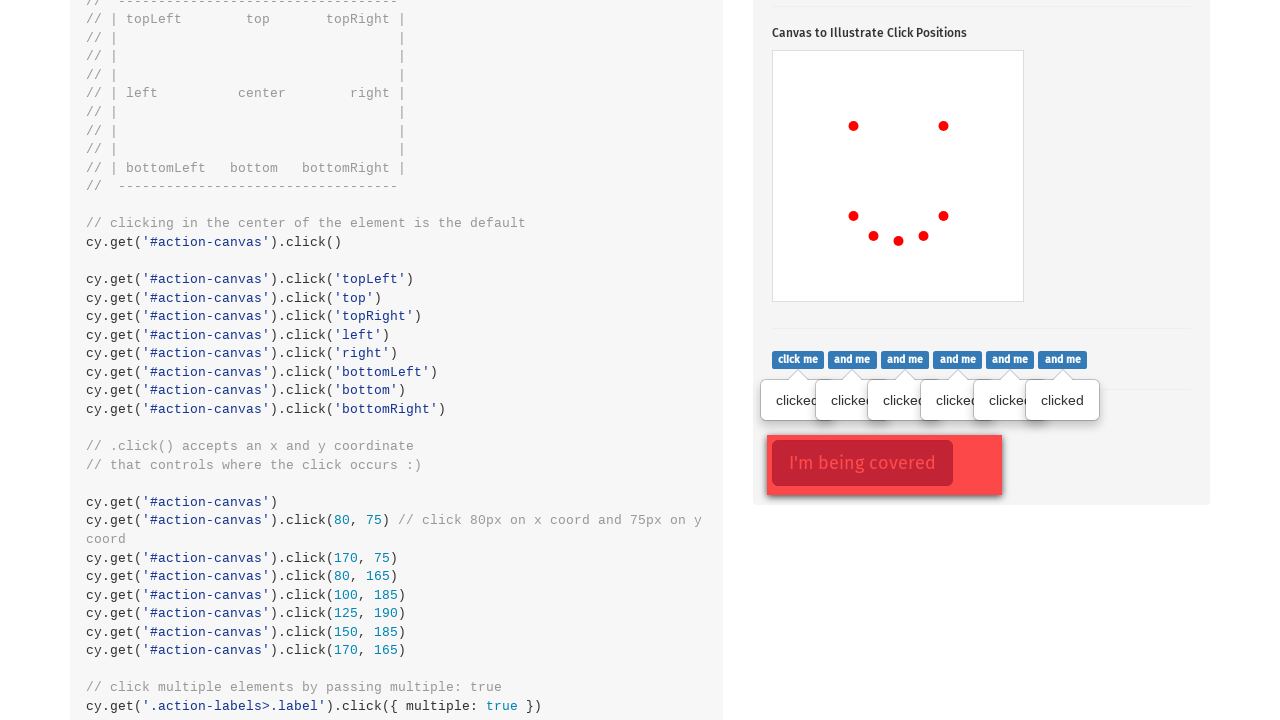

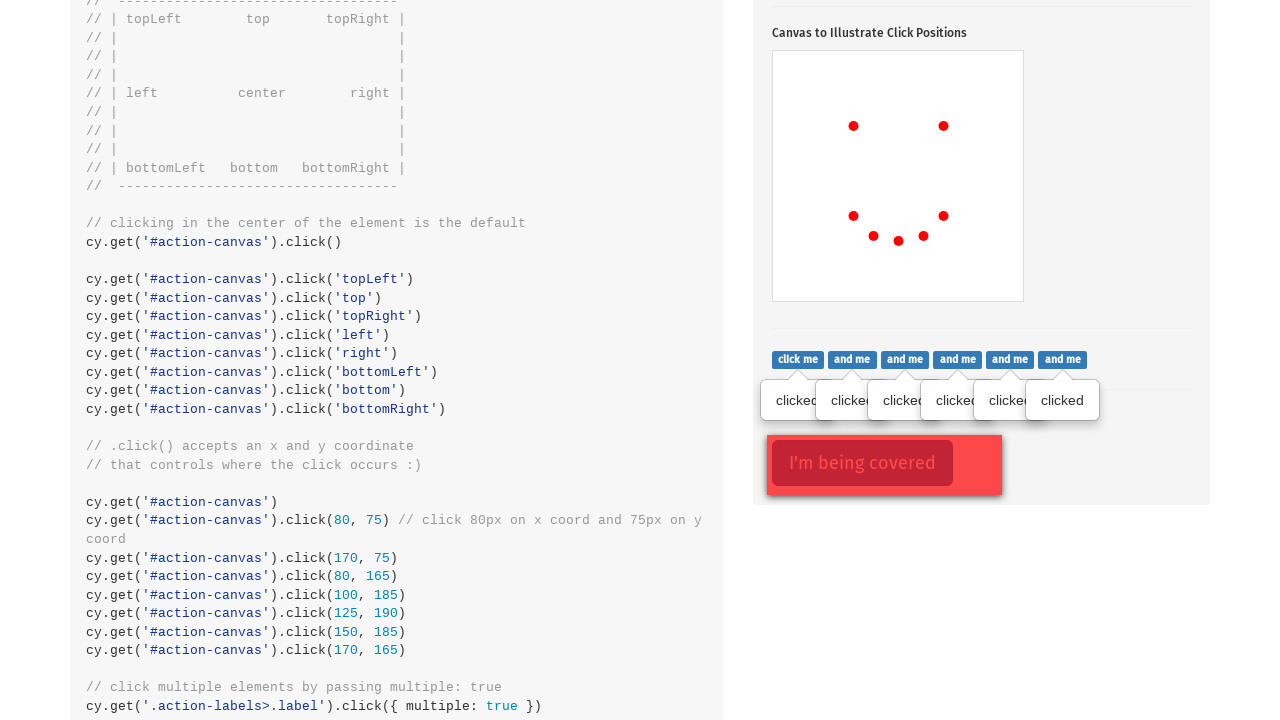